Tests that the counter displays the current number of todo items as they are added

Starting URL: https://demo.playwright.dev/todomvc

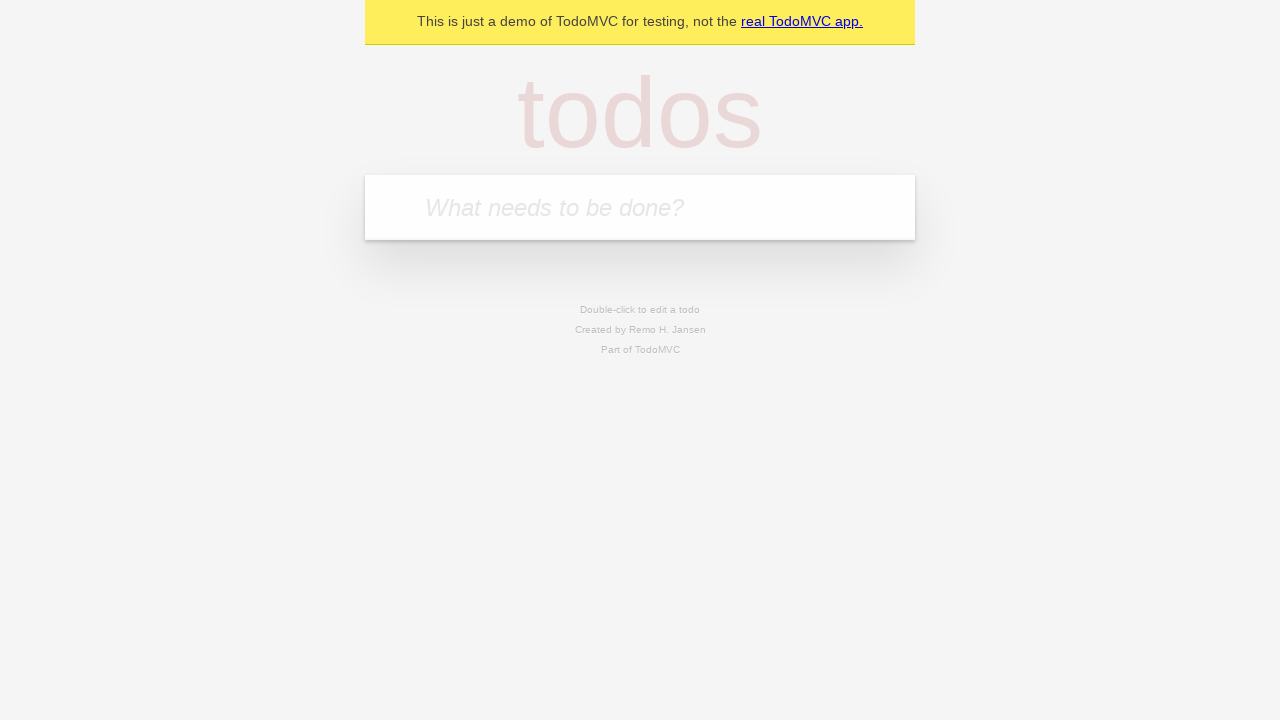

Filled todo input with 'buy some cheese' on internal:attr=[placeholder="What needs to be done?"i]
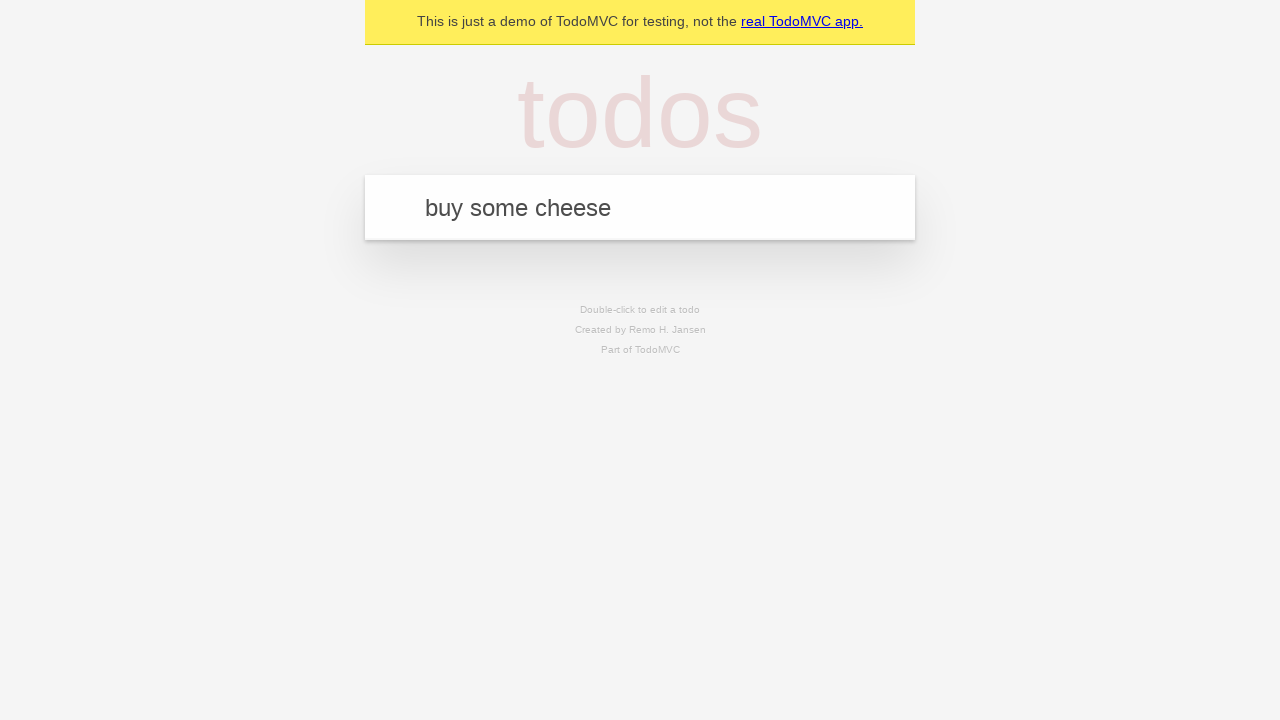

Pressed Enter to add first todo item on internal:attr=[placeholder="What needs to be done?"i]
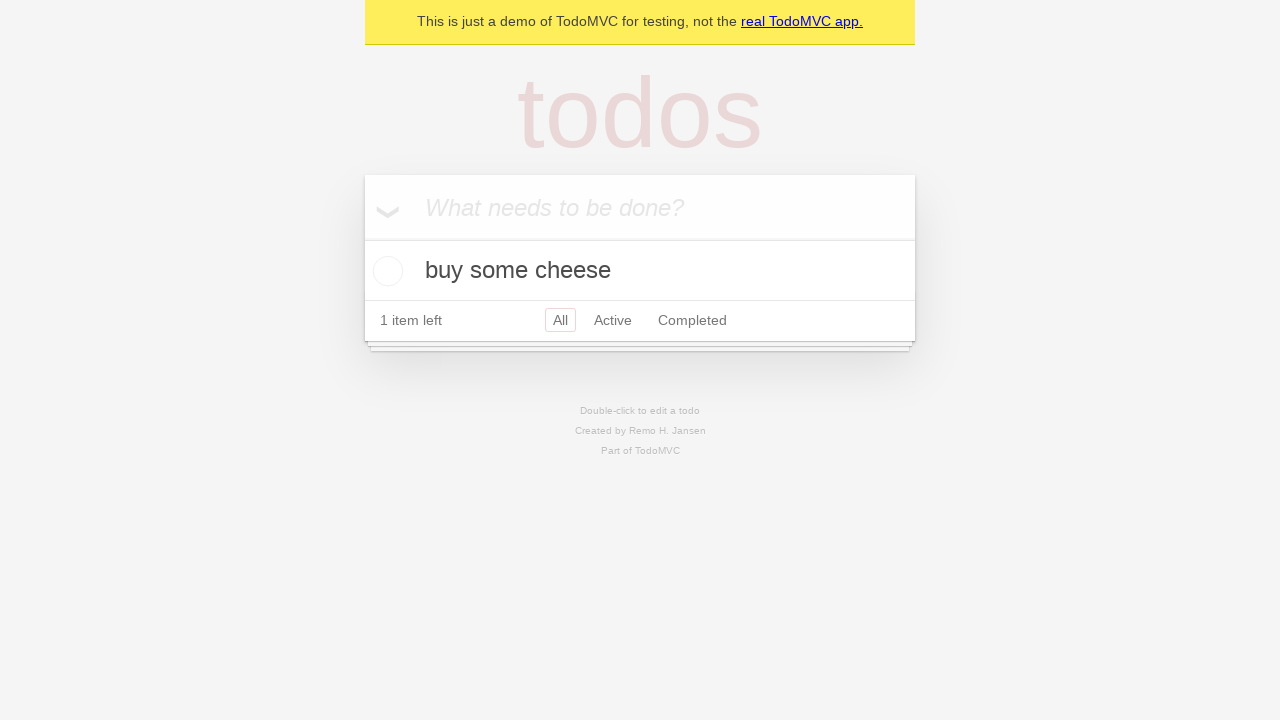

Todo counter appeared showing 1 item
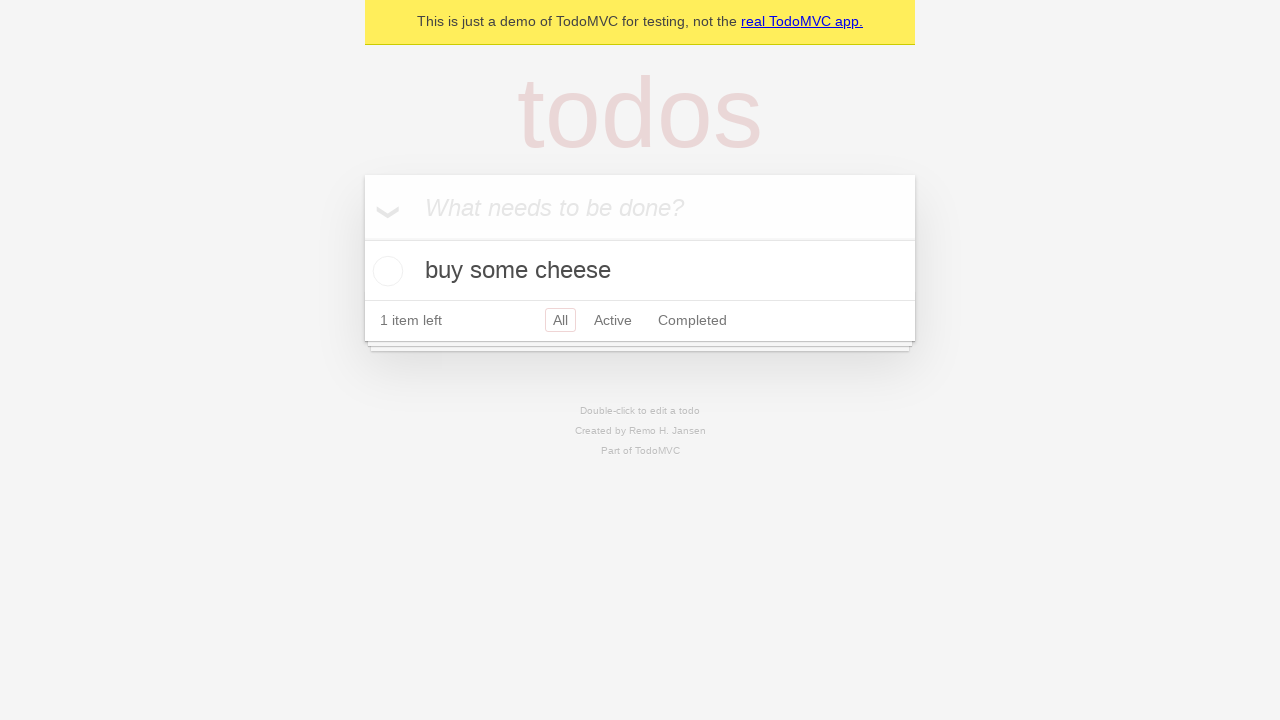

Filled todo input with 'feed the cat' on internal:attr=[placeholder="What needs to be done?"i]
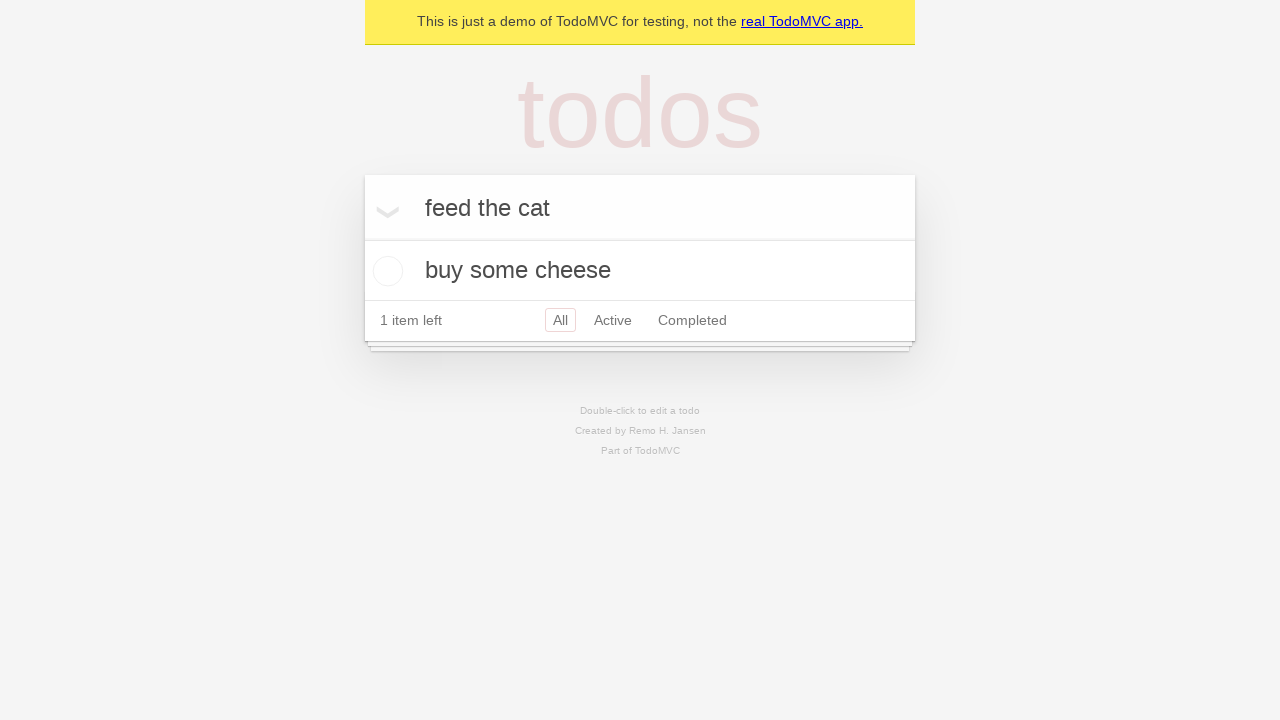

Pressed Enter to add second todo item on internal:attr=[placeholder="What needs to be done?"i]
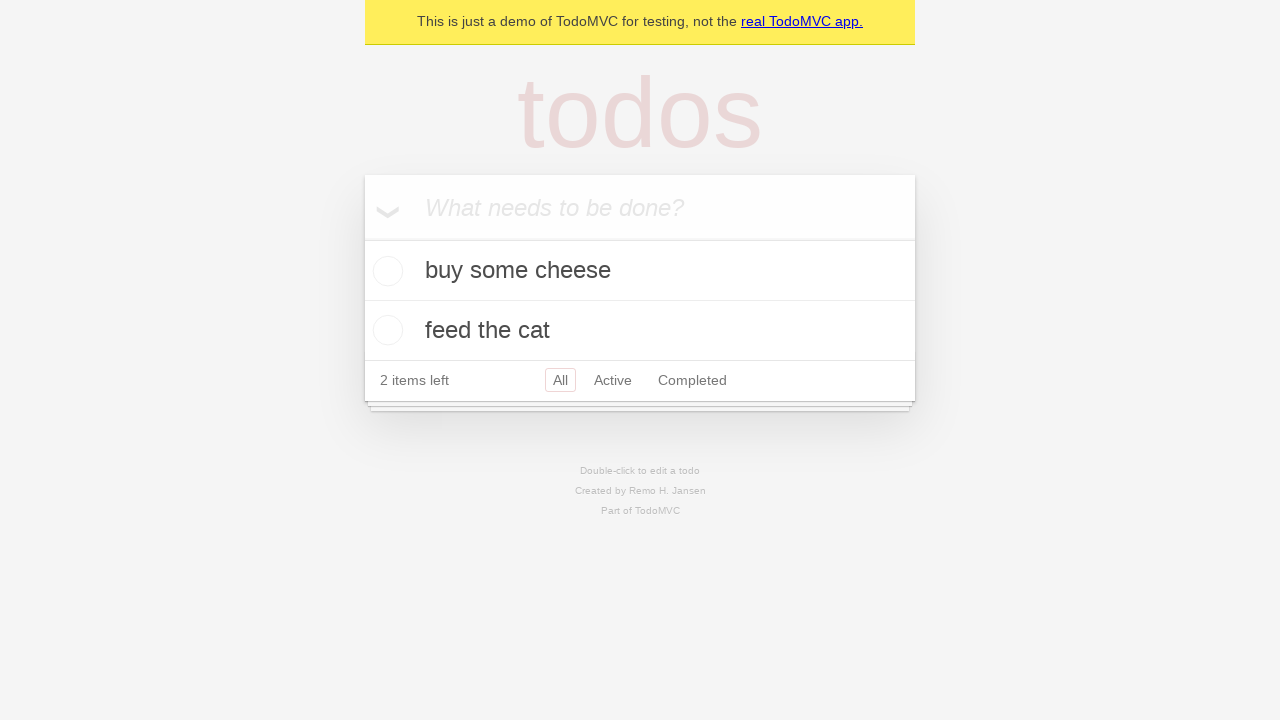

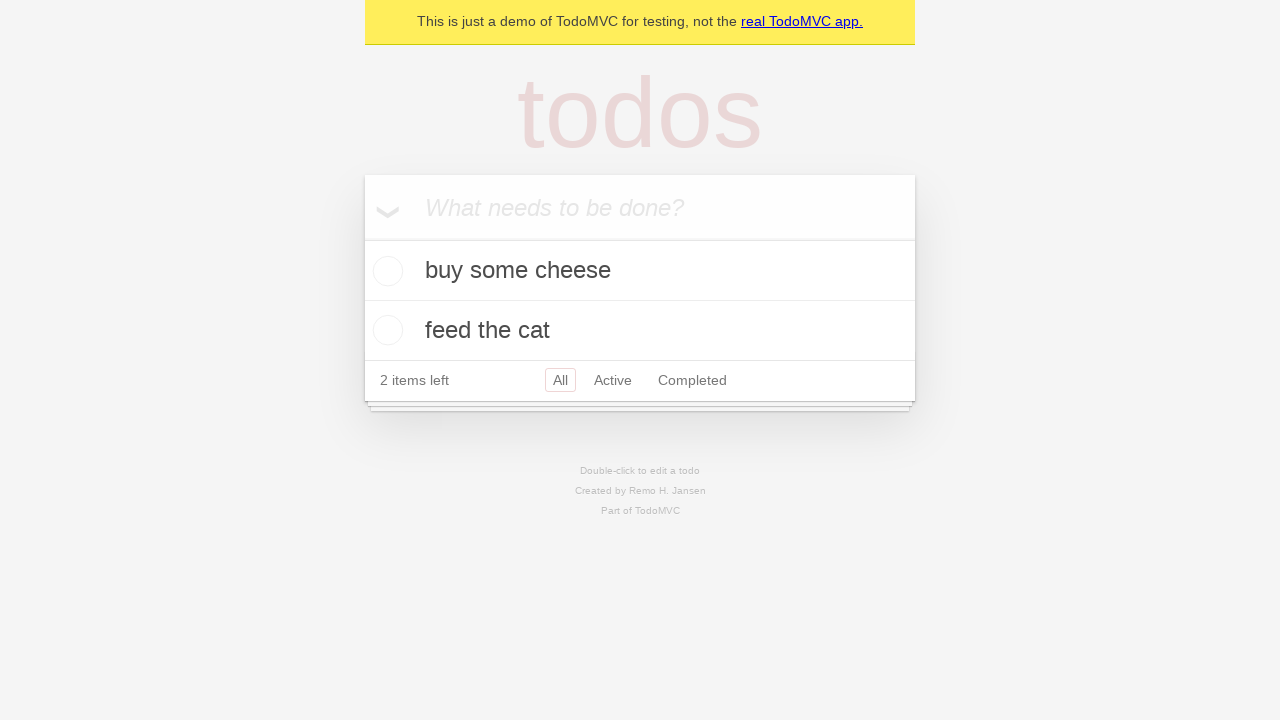